Tests element location on an Angular practice form by finding form elements like the name textbox, gender label, and radio button labels to verify they are present and accessible on the page.

Starting URL: https://rahulshettyacademy.com/angularpractice/

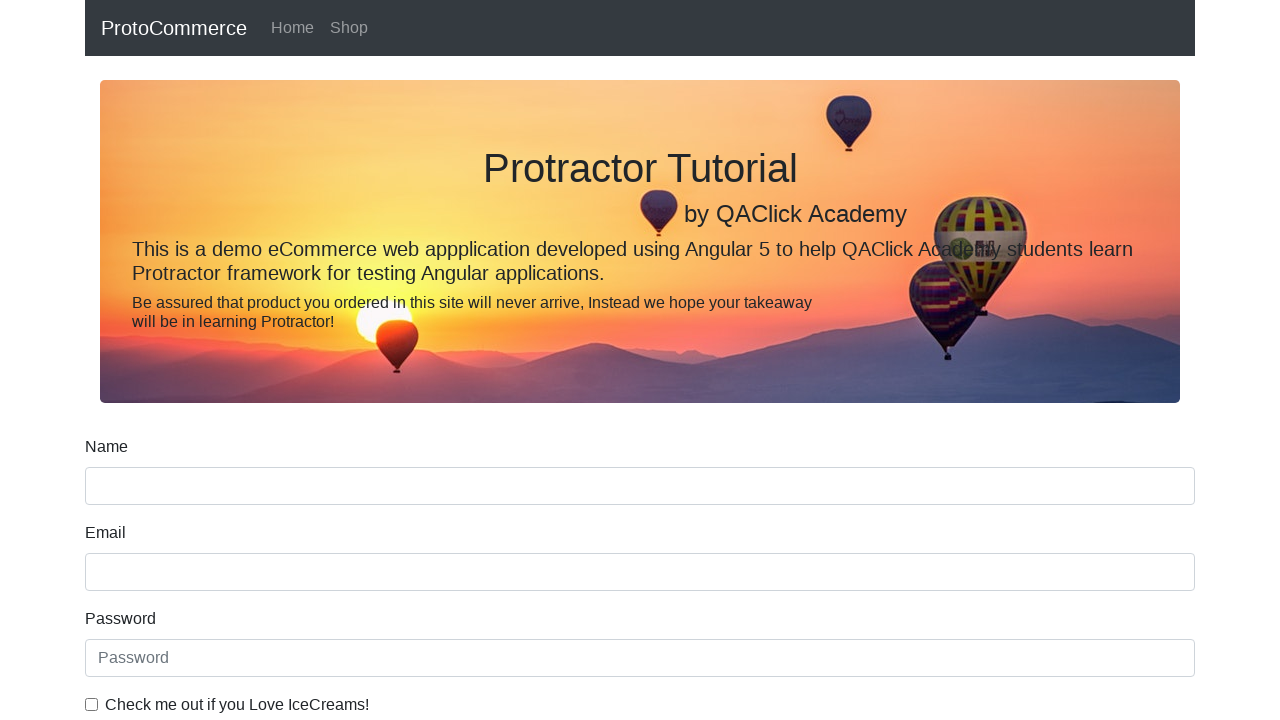

Navigated to Angular practice form page
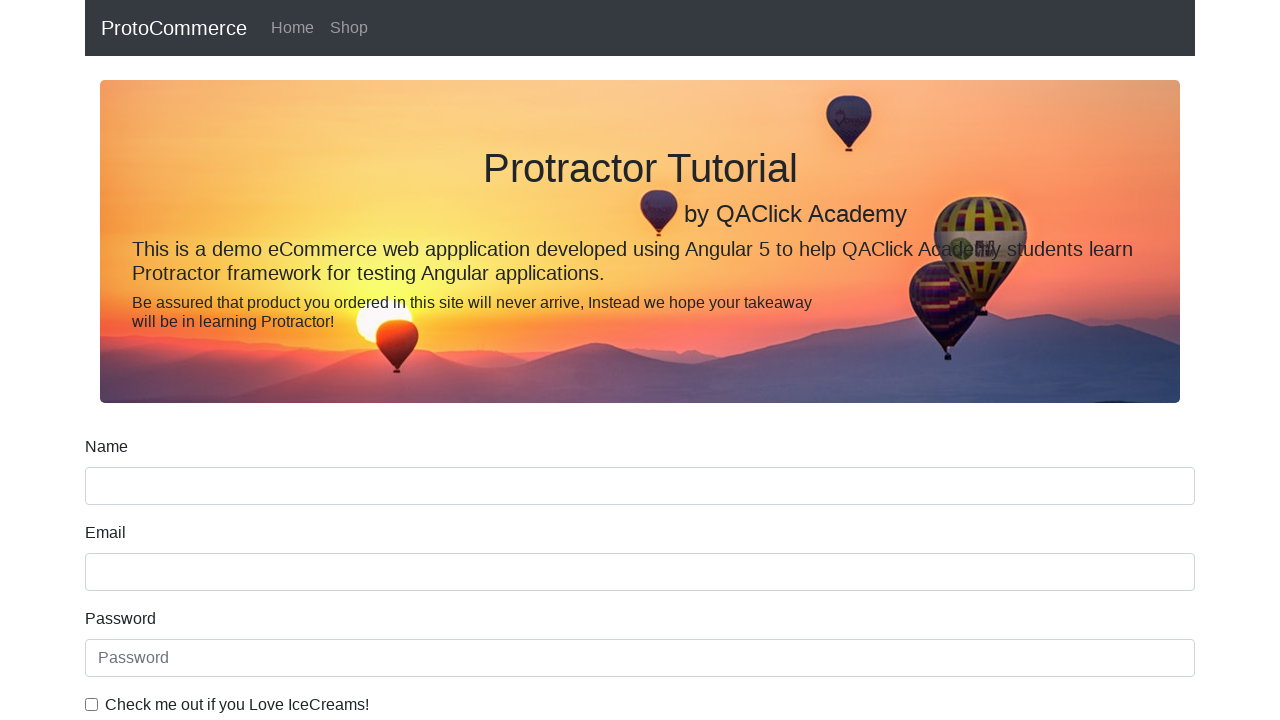

Located name input textbox element
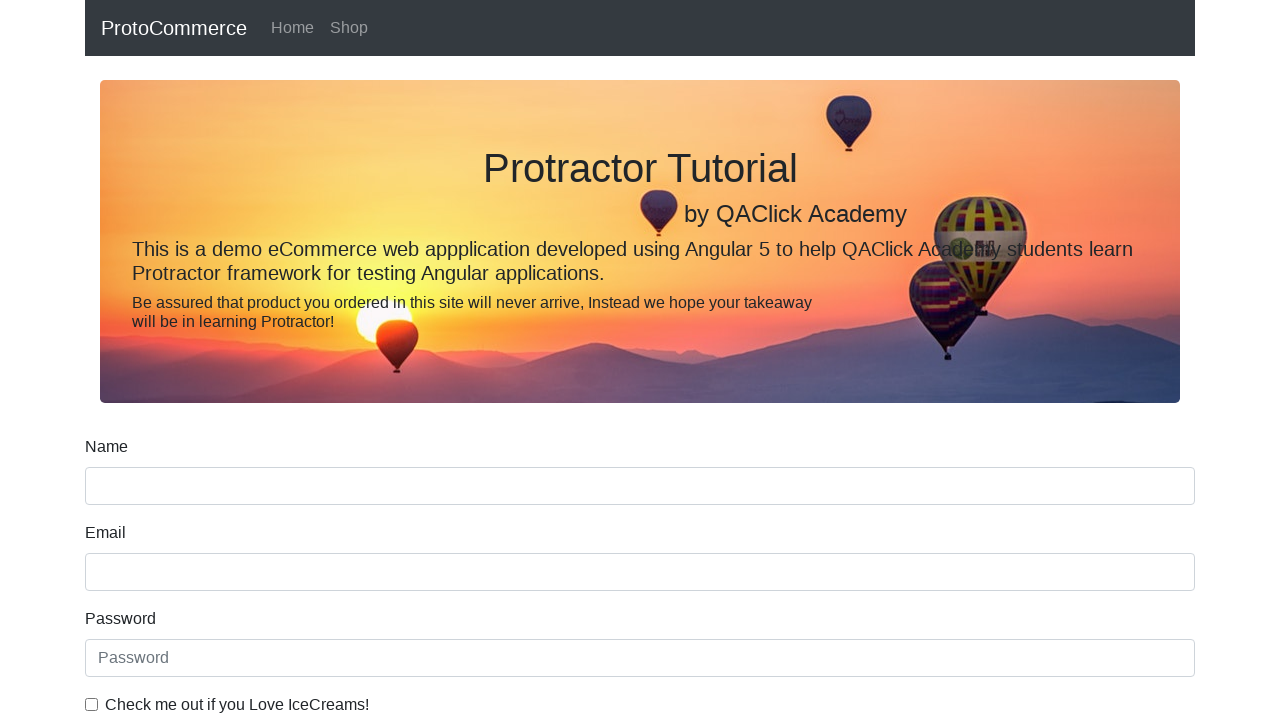

Name textbox is visible on the page
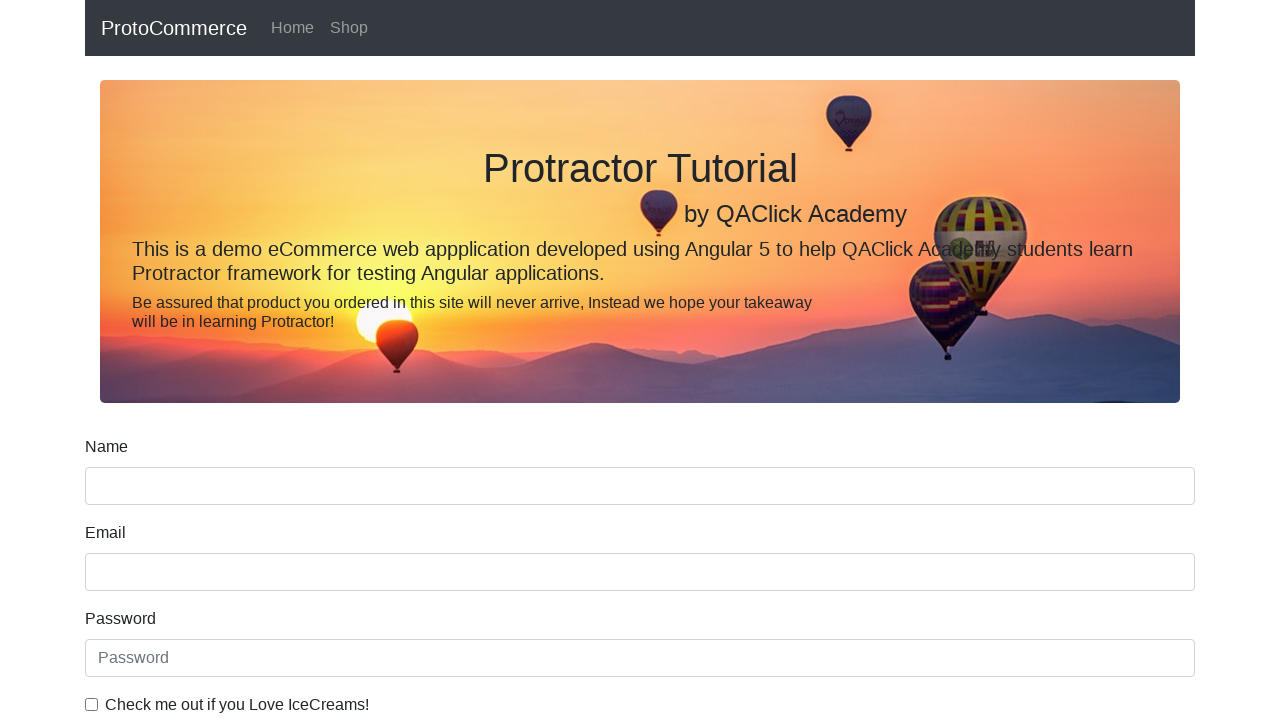

Located Gender label element
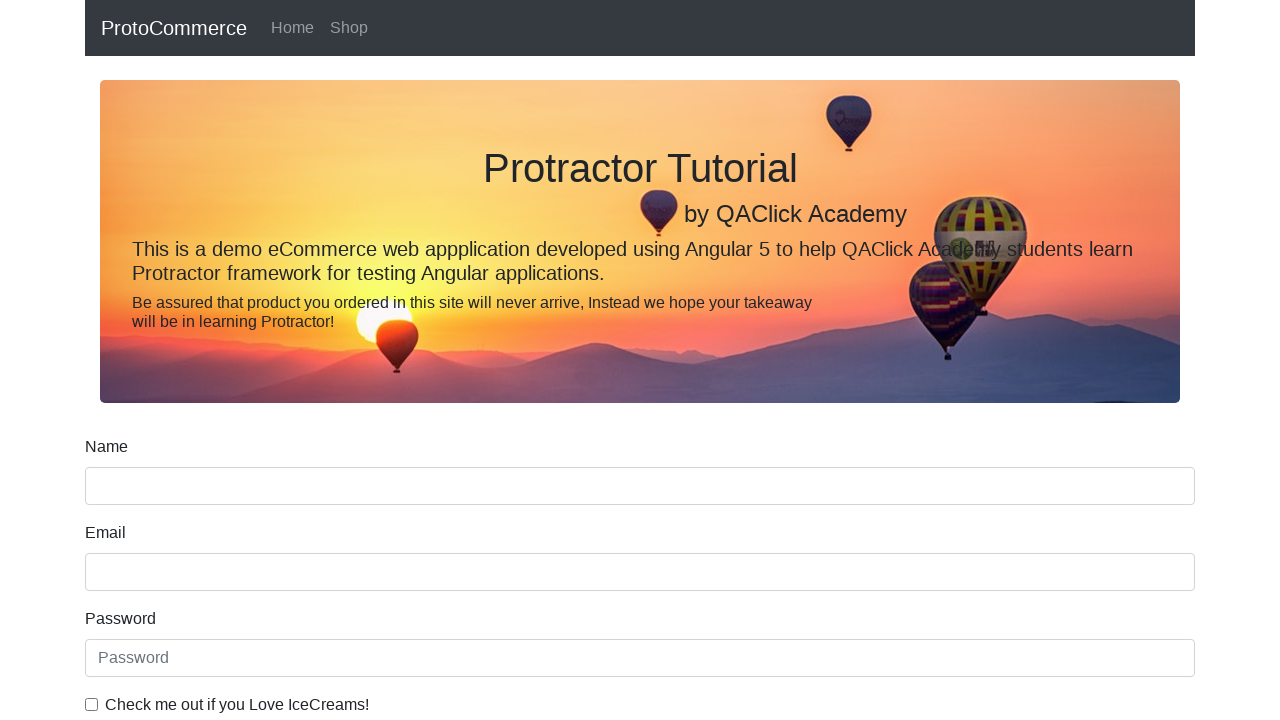

Gender label is visible on the page
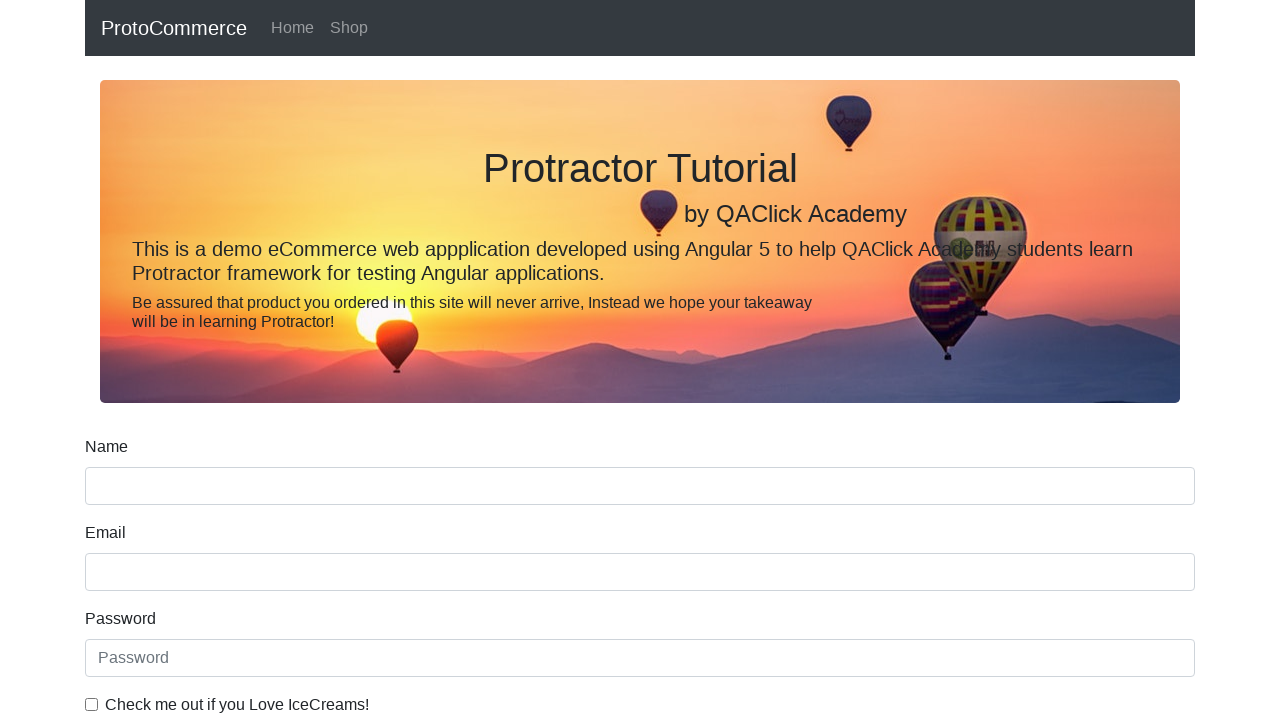

Located first inline radio button element
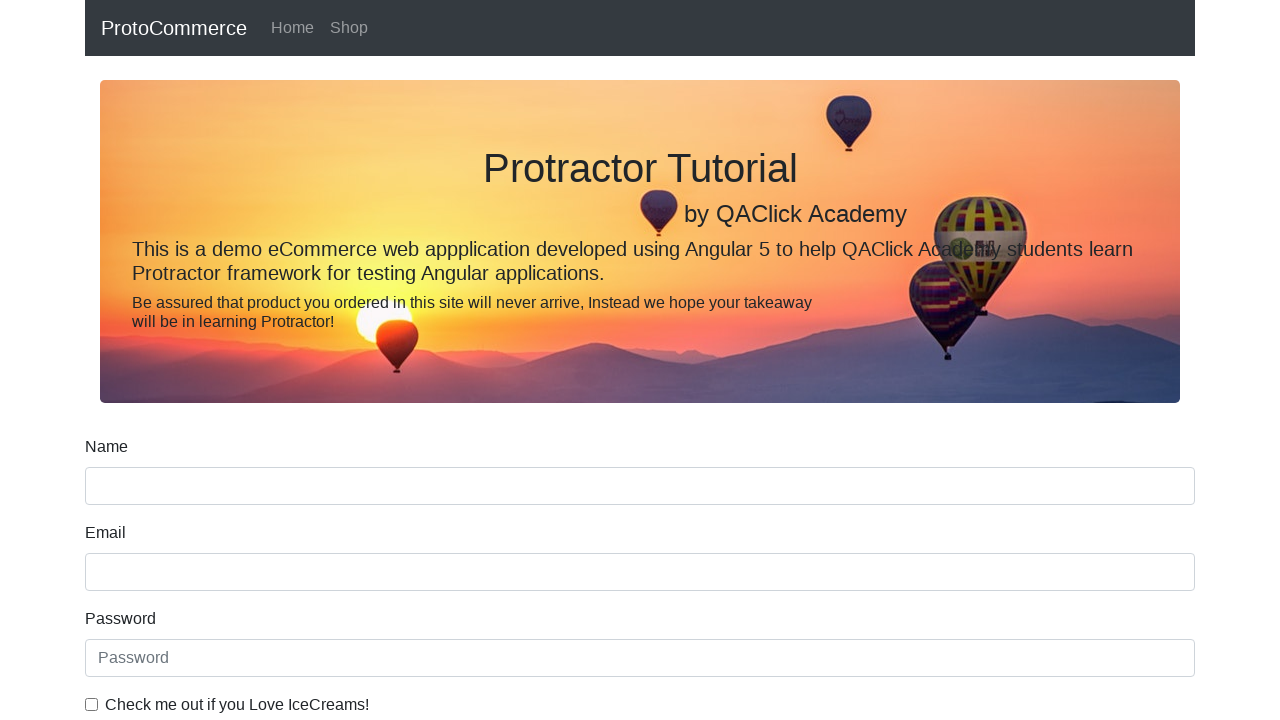

Radio button is visible on the page
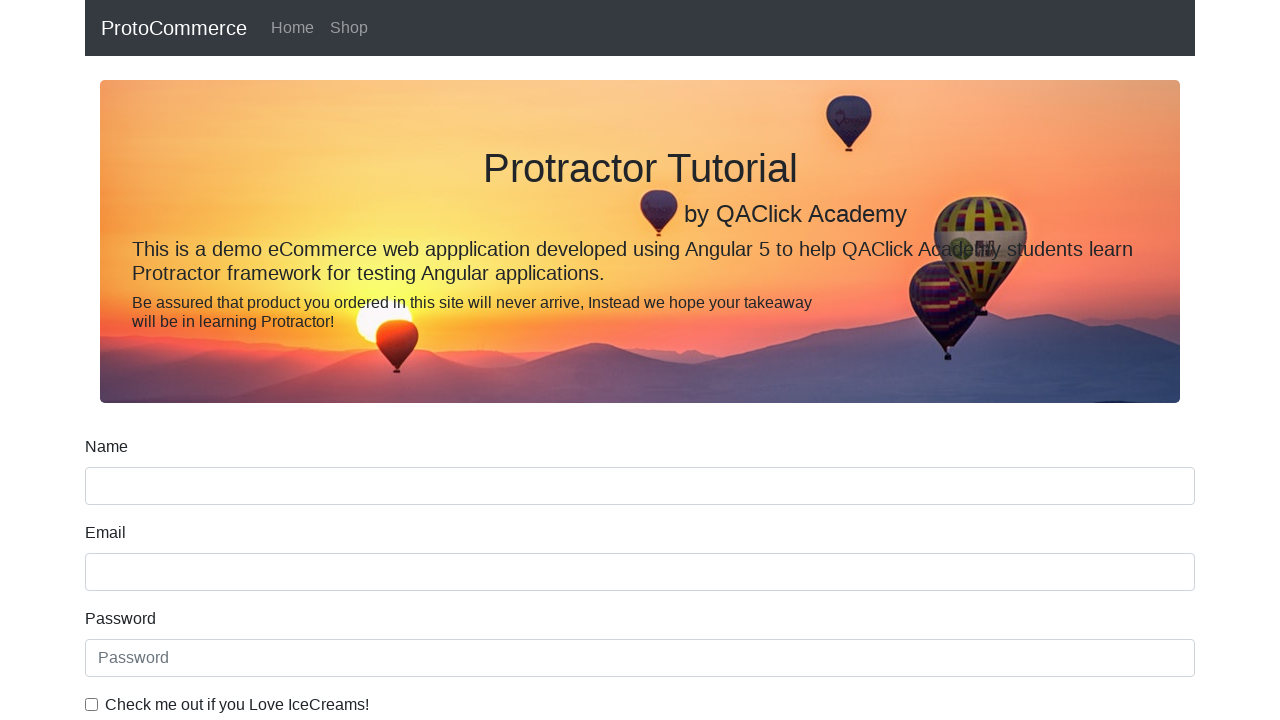

Located label above name textbox
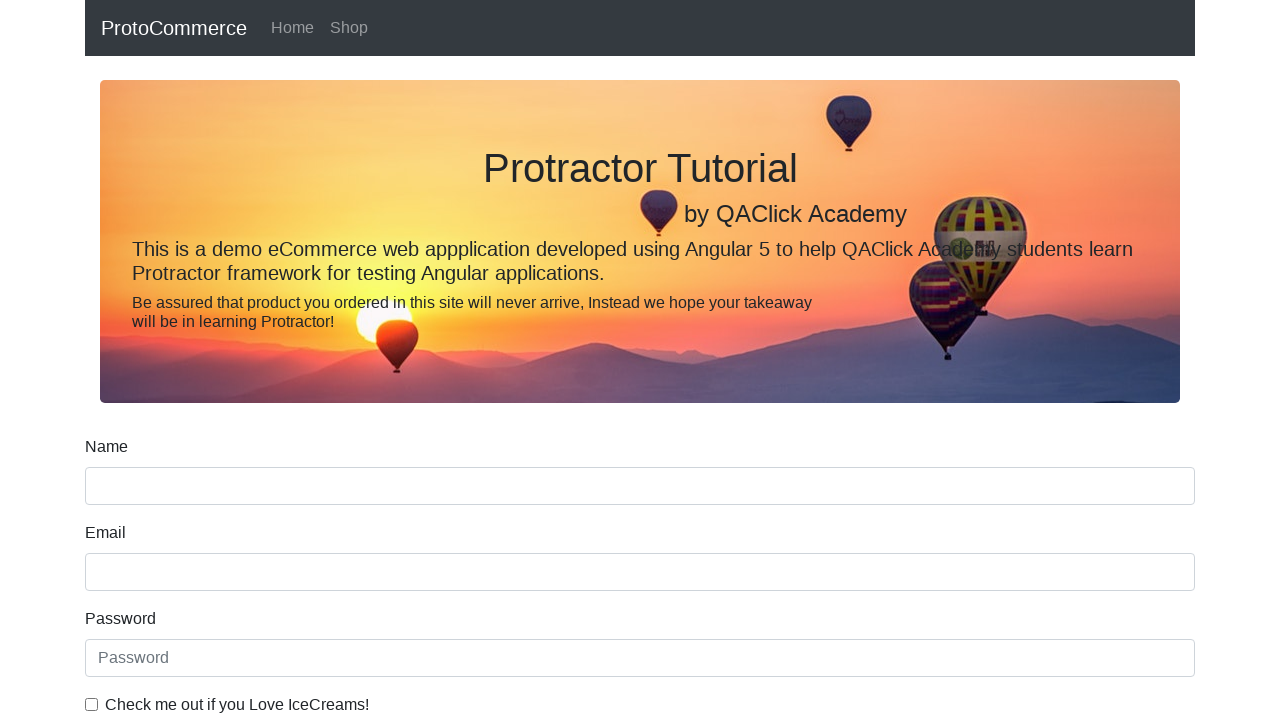

Retrieved text content from 'Name' label
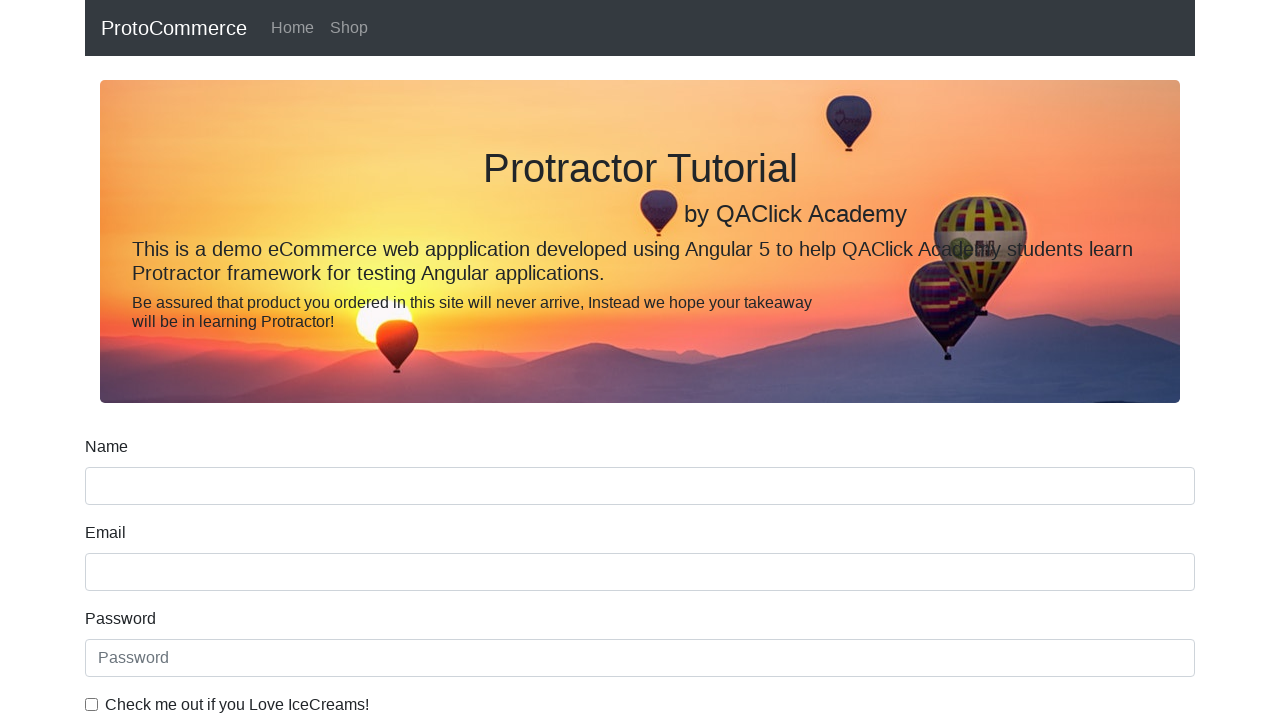

Located select dropdown below Gender label
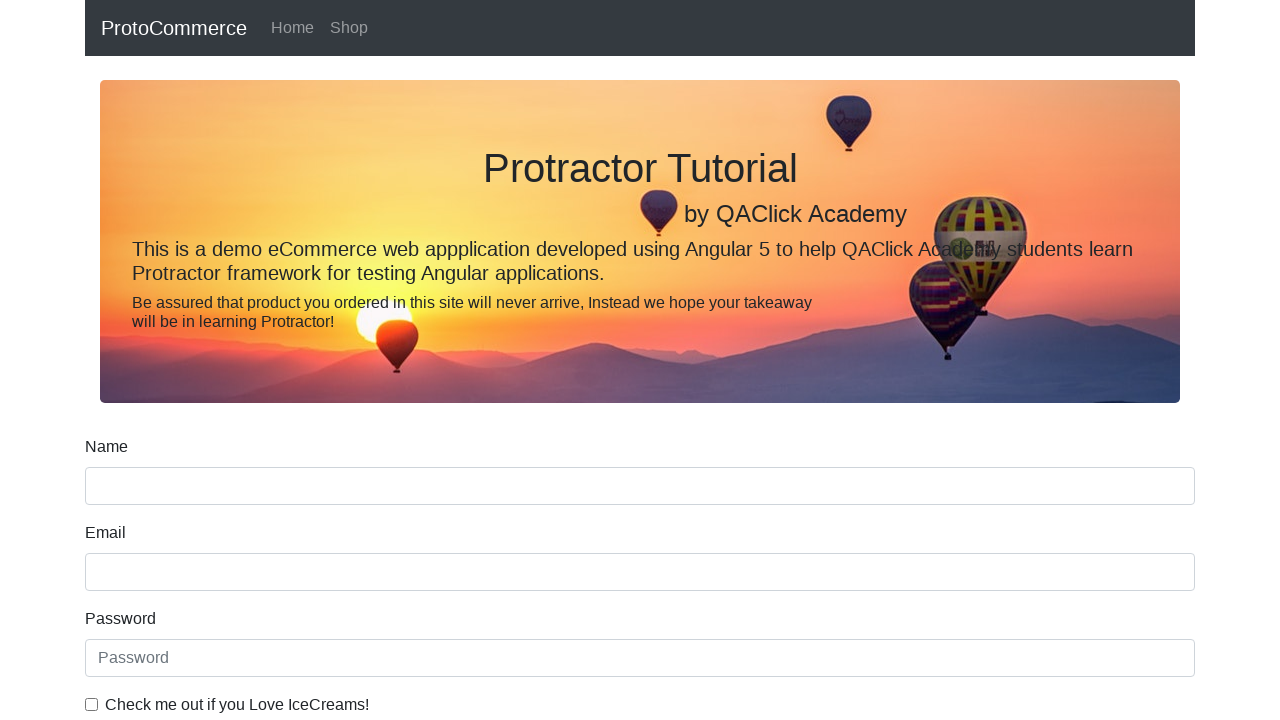

Retrieved text content from select dropdown
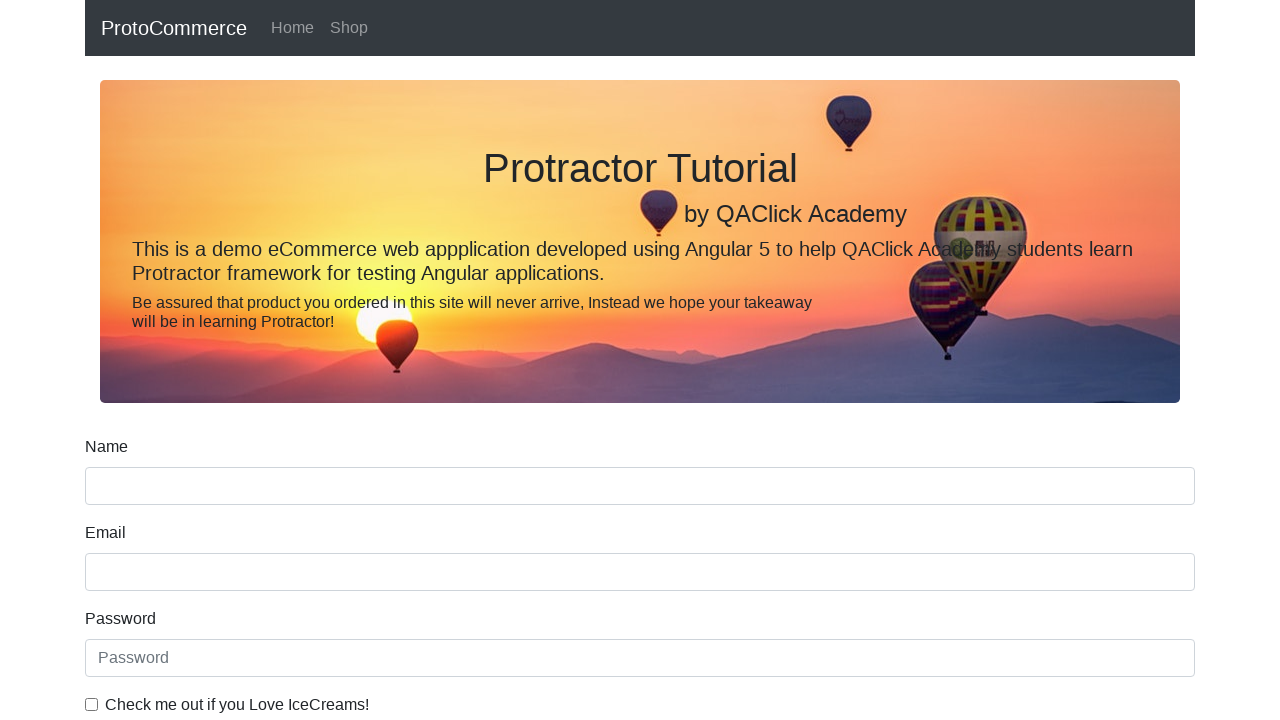

Located label to the right of radio button
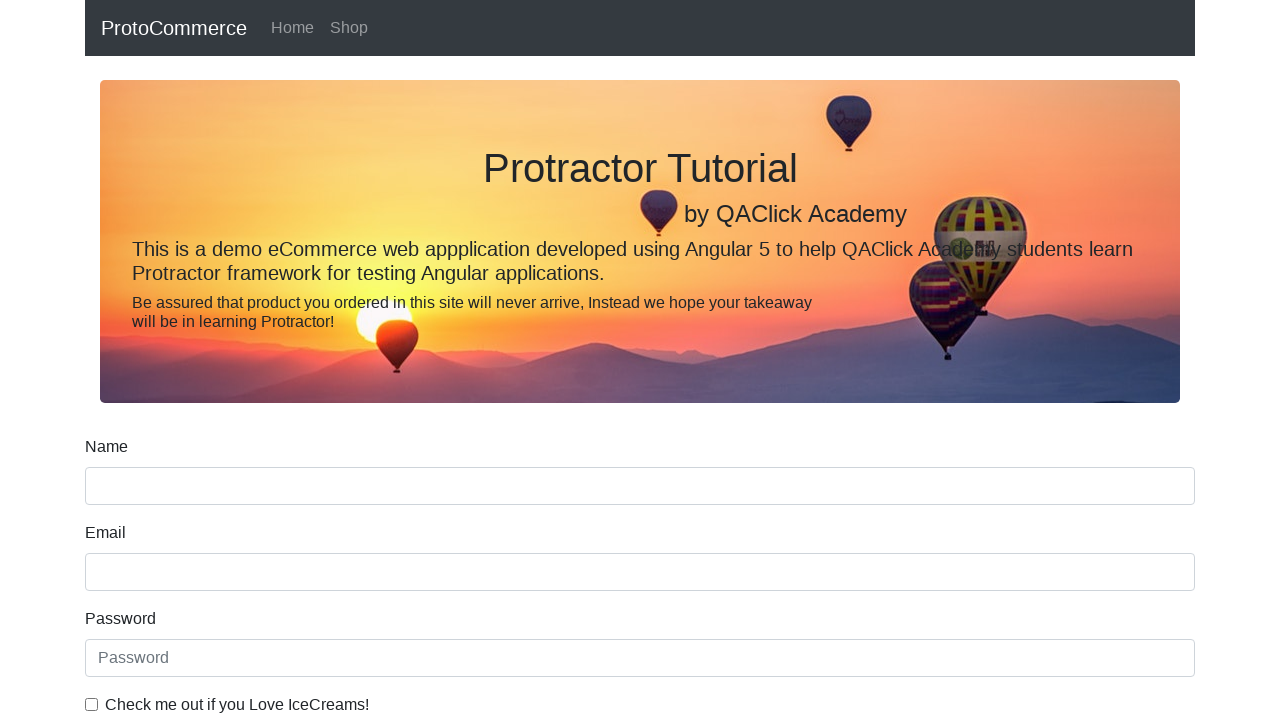

Retrieved text content from radio button label
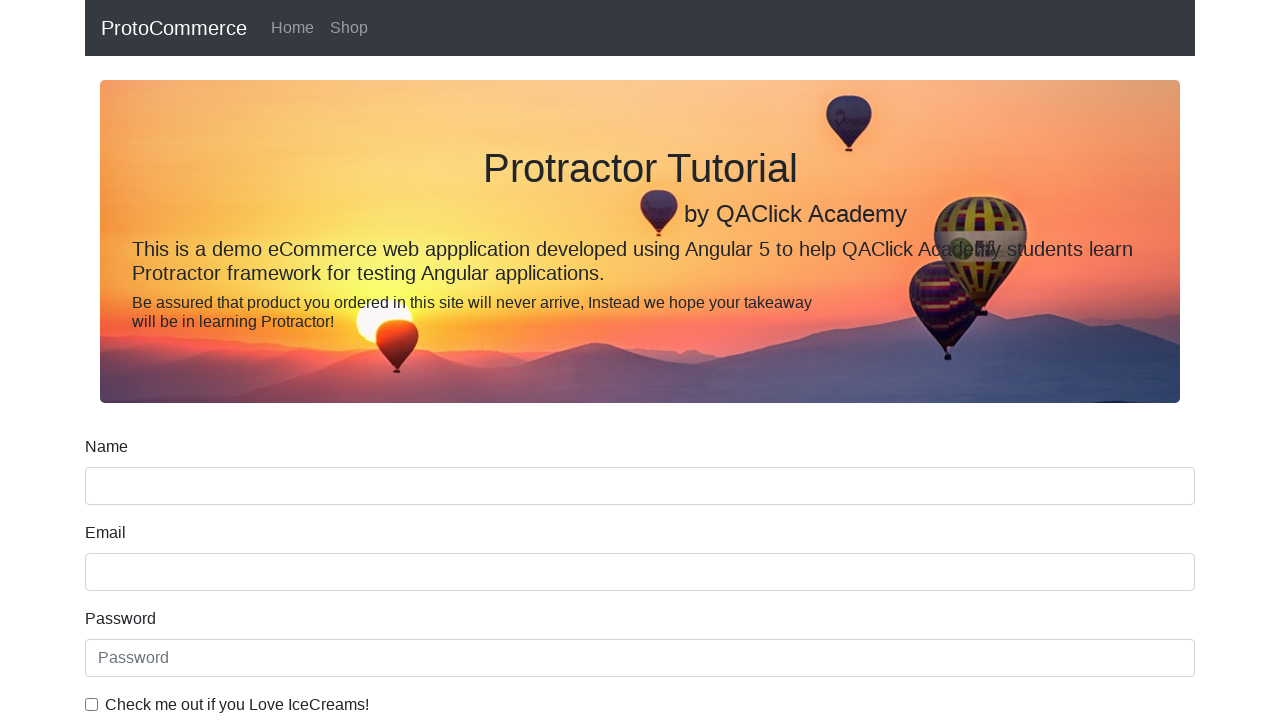

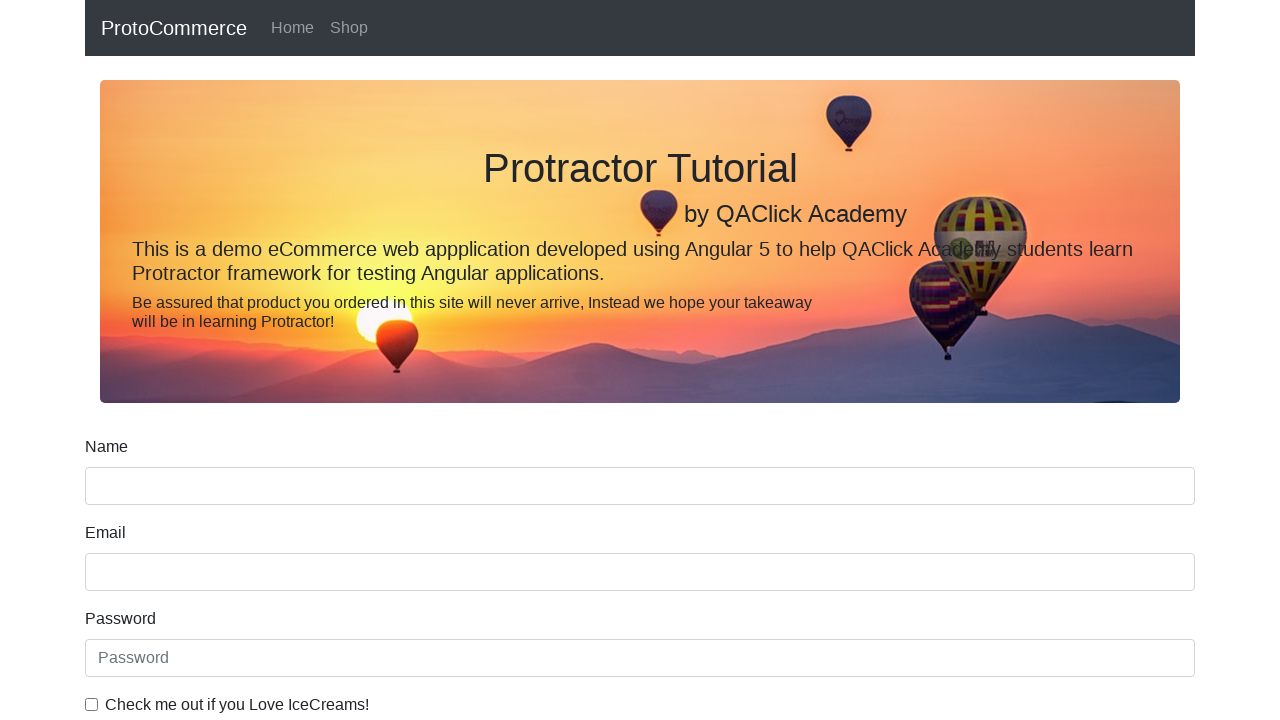